Tests email validation by entering an invalid email format and verifying that the email field shows an error state

Starting URL: https://demoqa.com/text-box

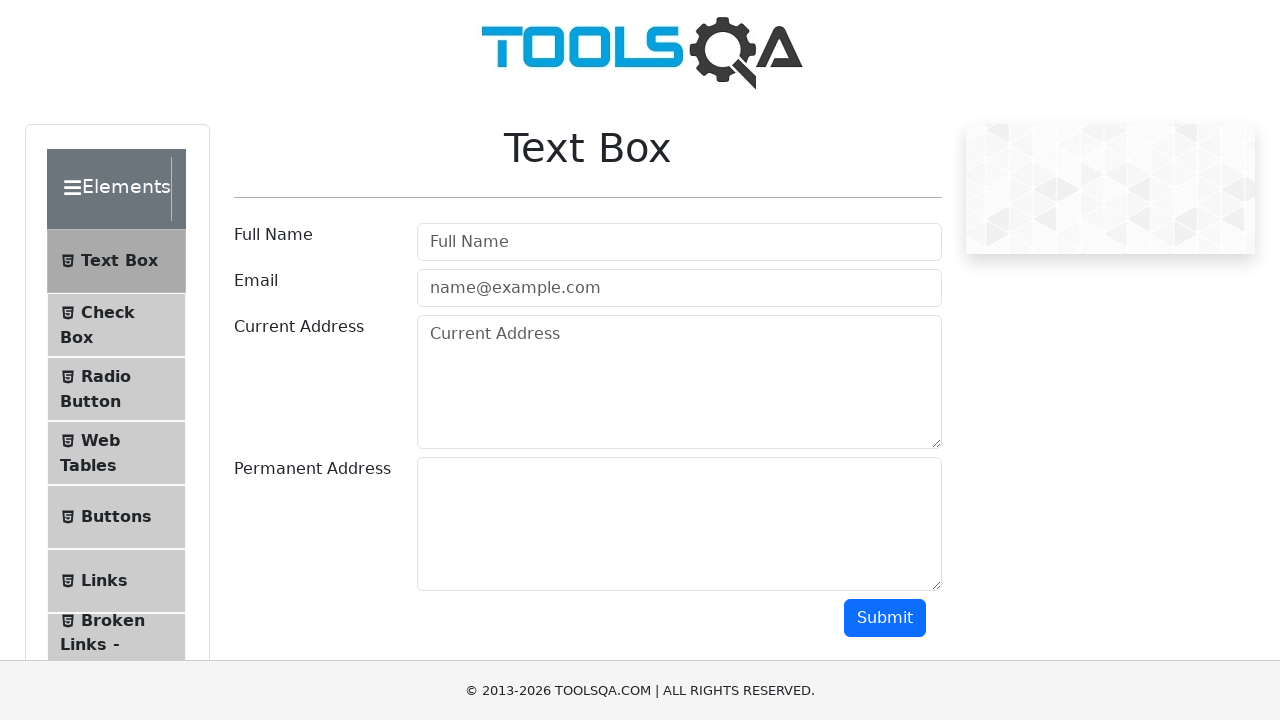

Filled userName field with 'John Doe' on #userName
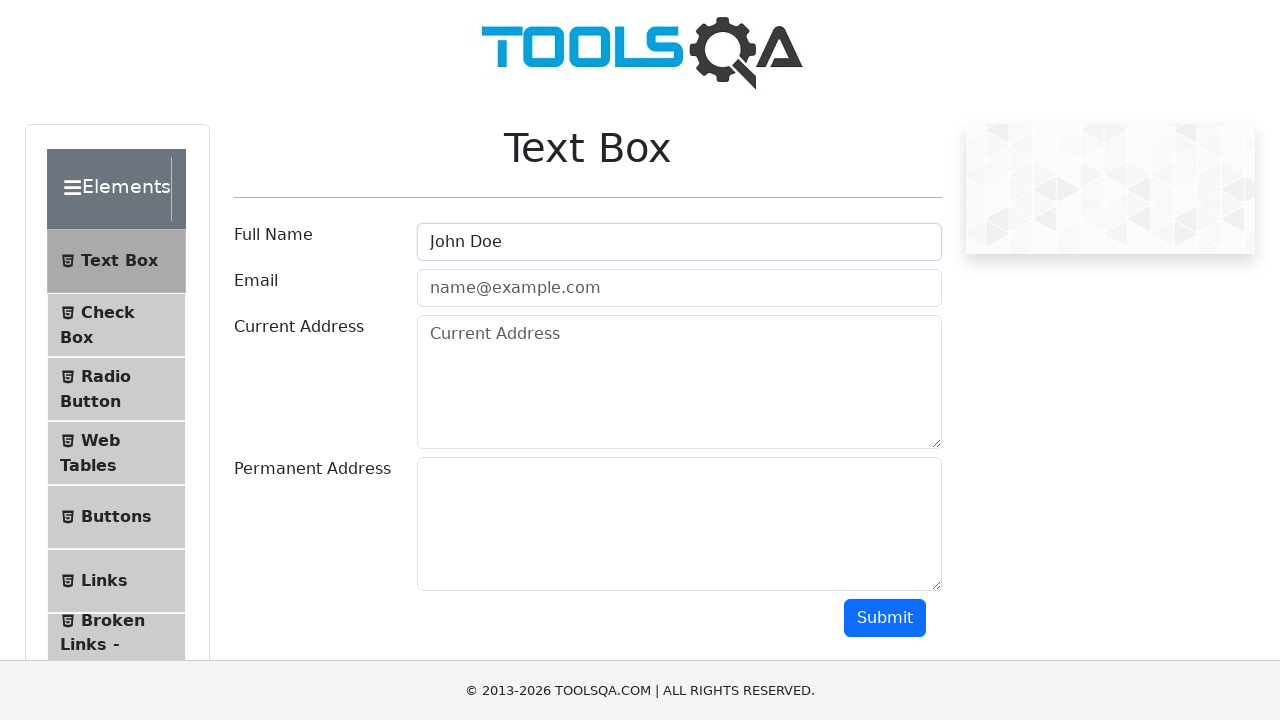

Filled userEmail field with invalid email format 'john.doe' on #userEmail
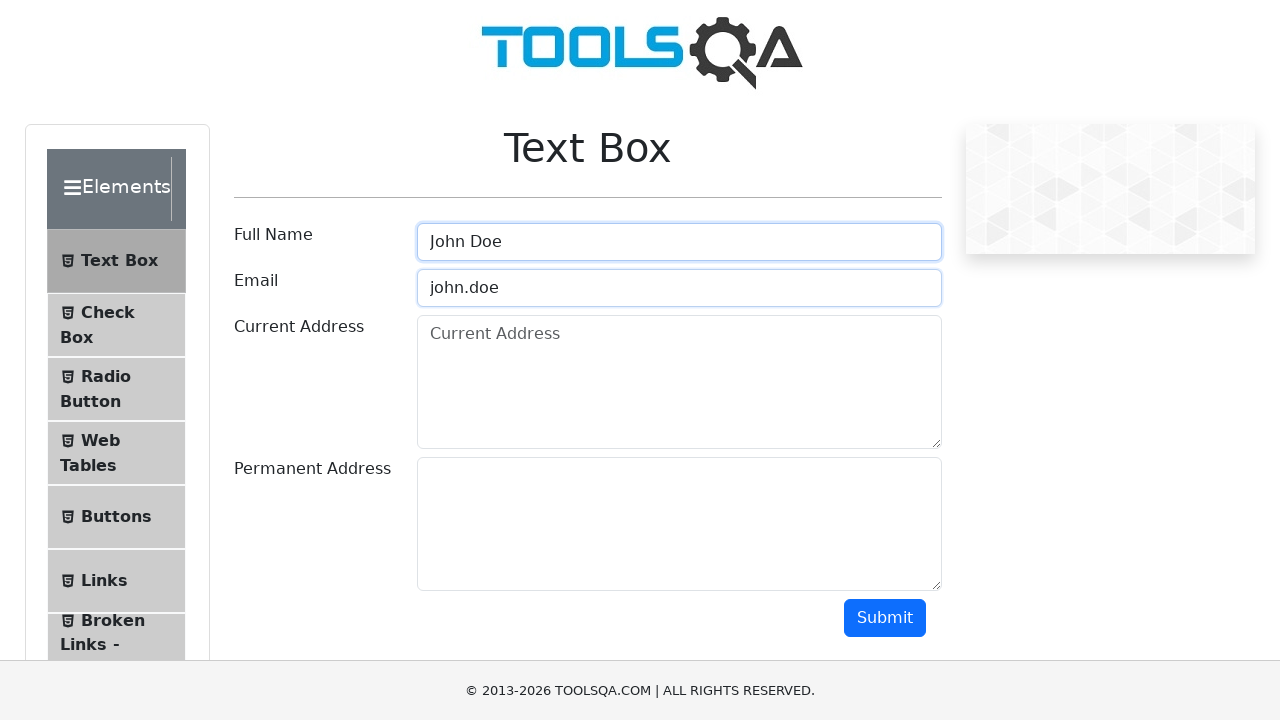

Filled currentAddress field with '123 Abc St' on #currentAddress
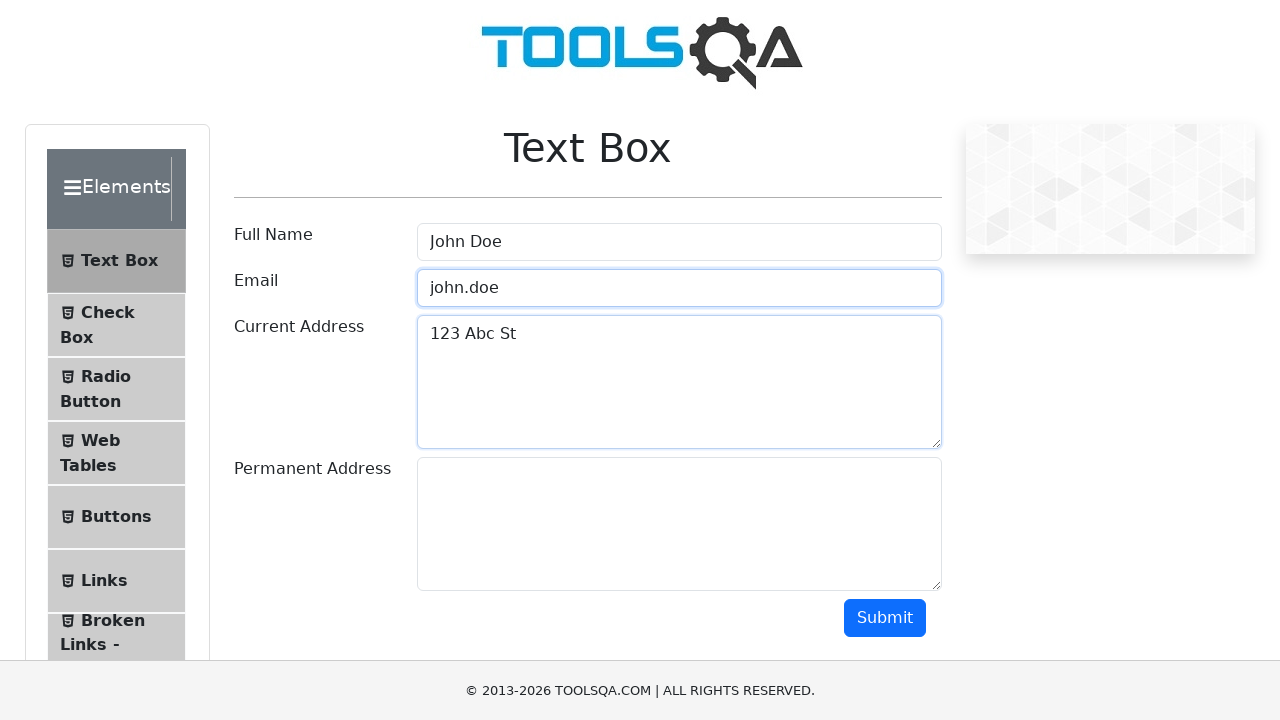

Filled permanentAddress field with '456 Def St' on #permanentAddress
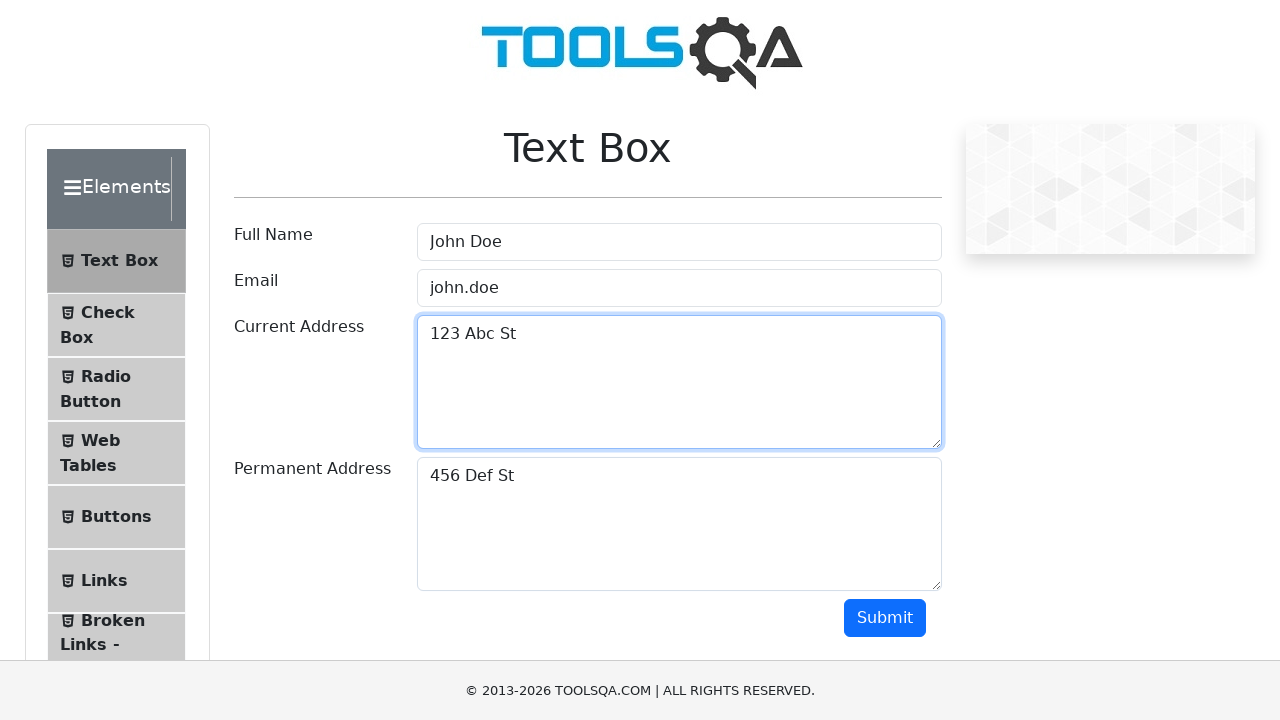

Clicked submit button to submit form with invalid email at (885, 618) on #submit
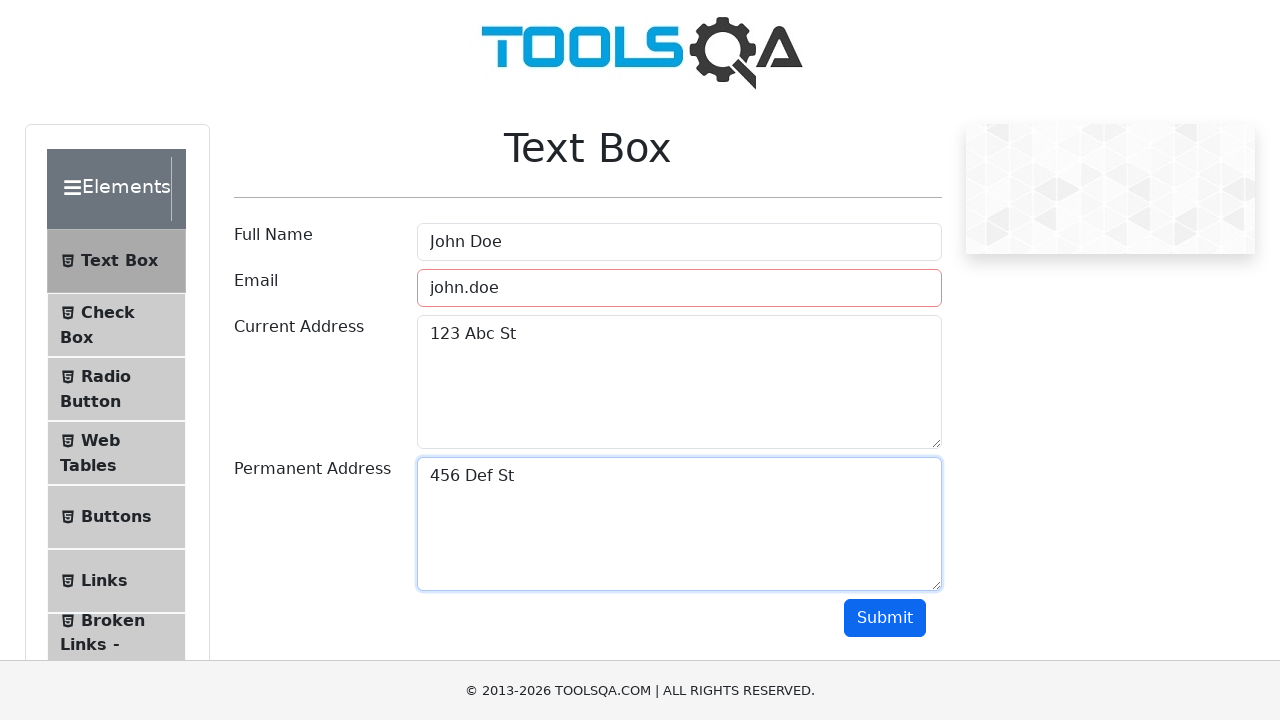

Located email field element
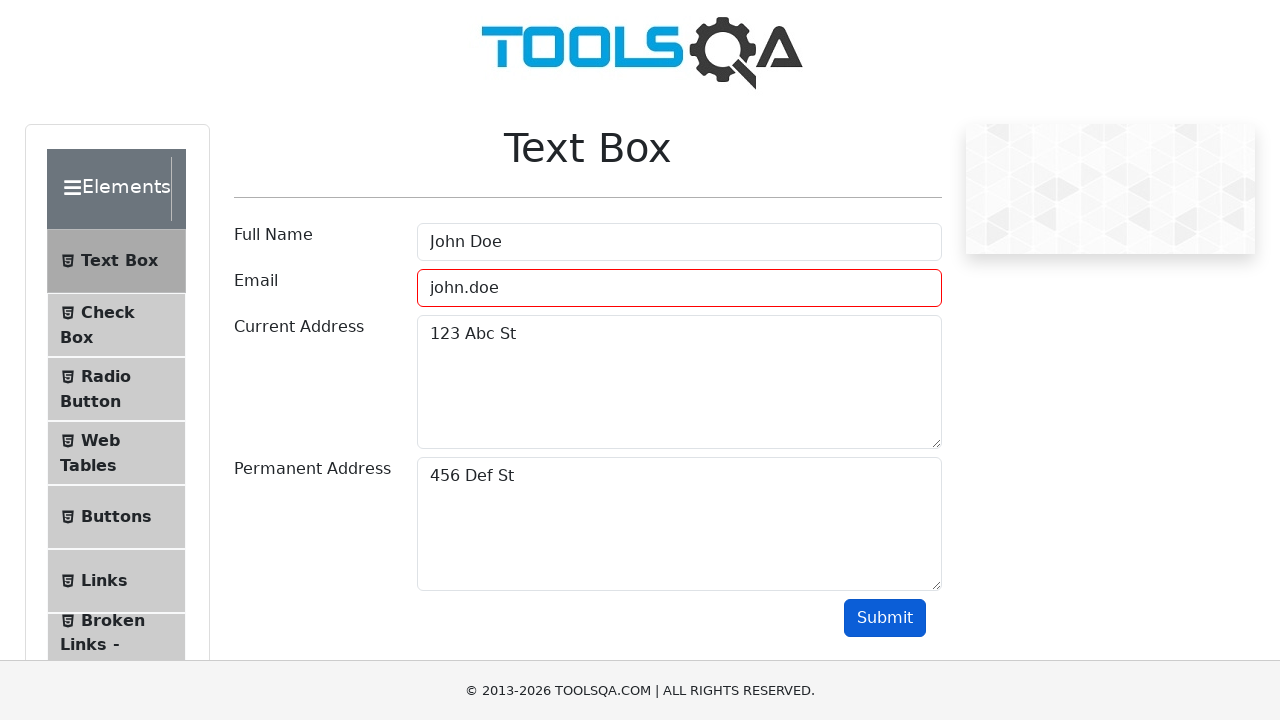

Retrieved class attribute from email field
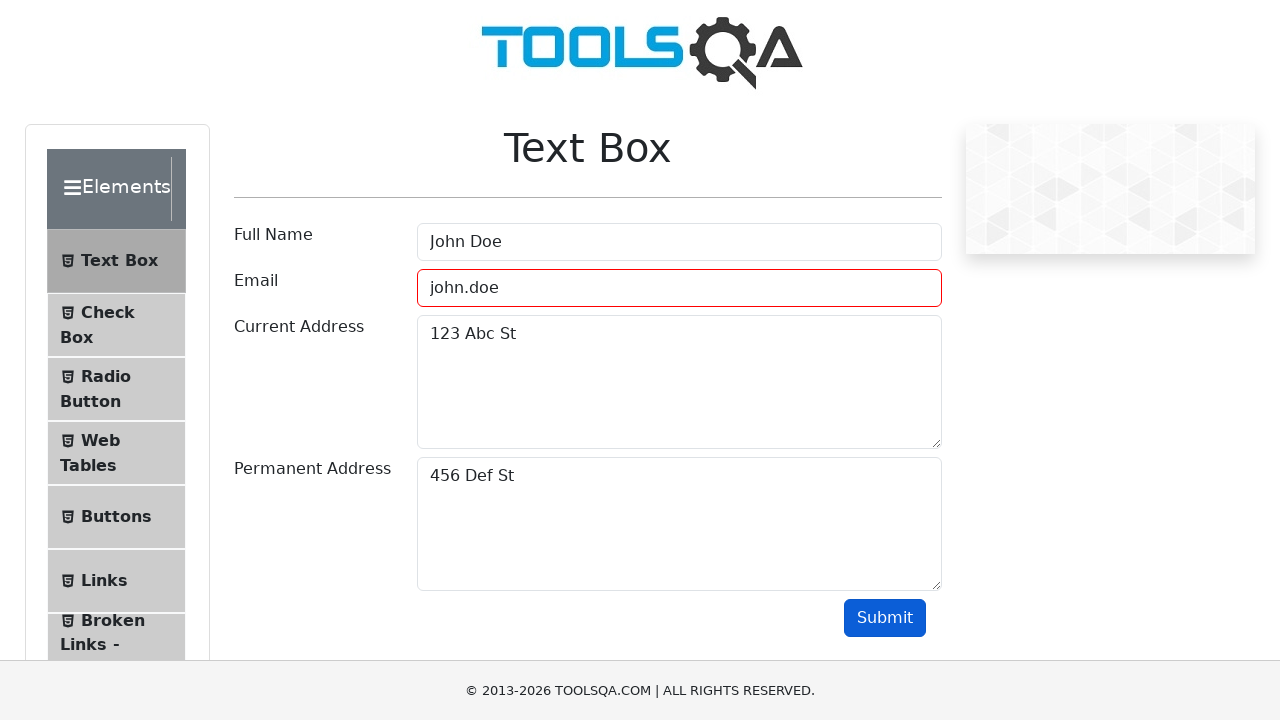

Verified that email field contains 'field-error' class indicating validation error
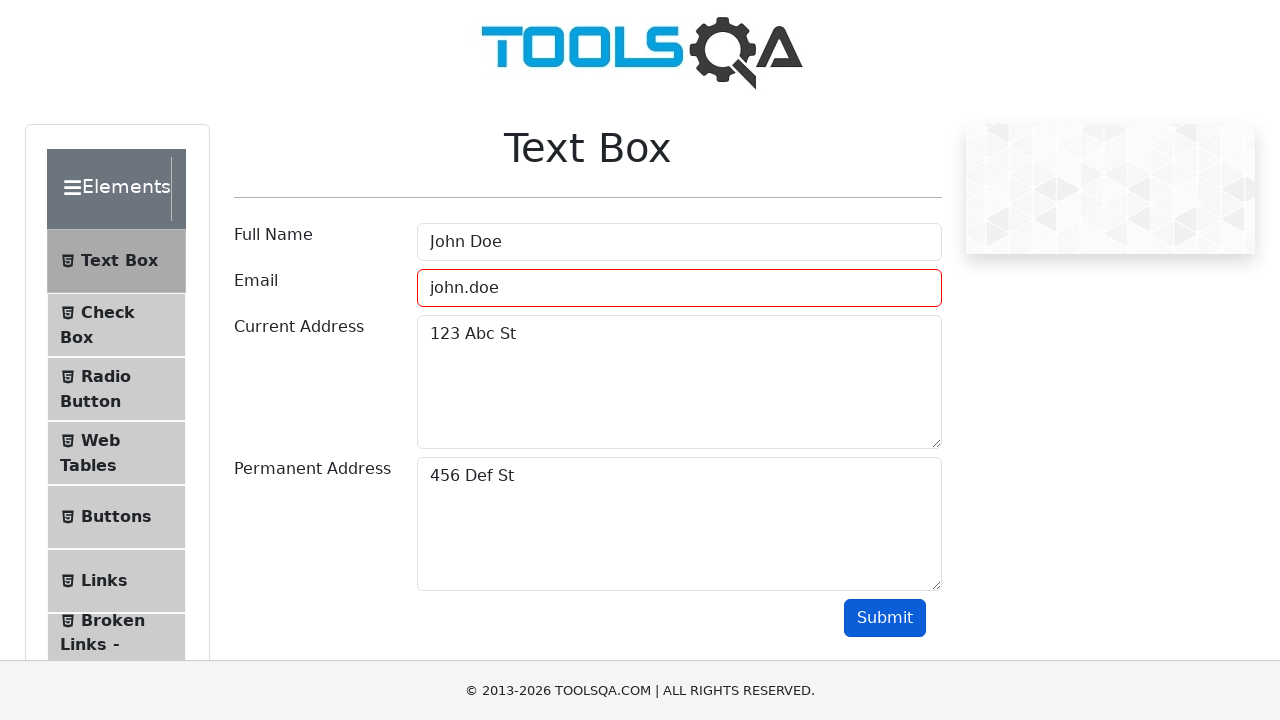

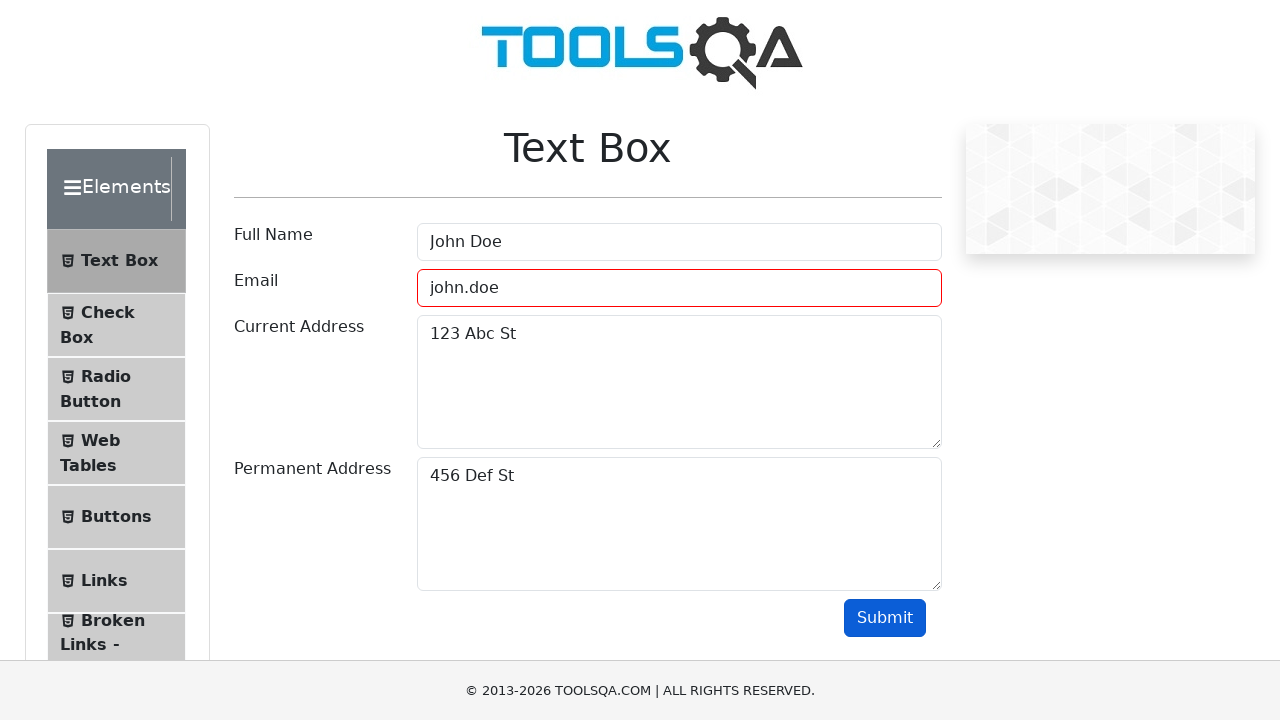